Tests navigation from the Playwright homepage to the Getting Started page by clicking the Get Started link and verifying the Installation heading appears.

Starting URL: https://playwright.dev/

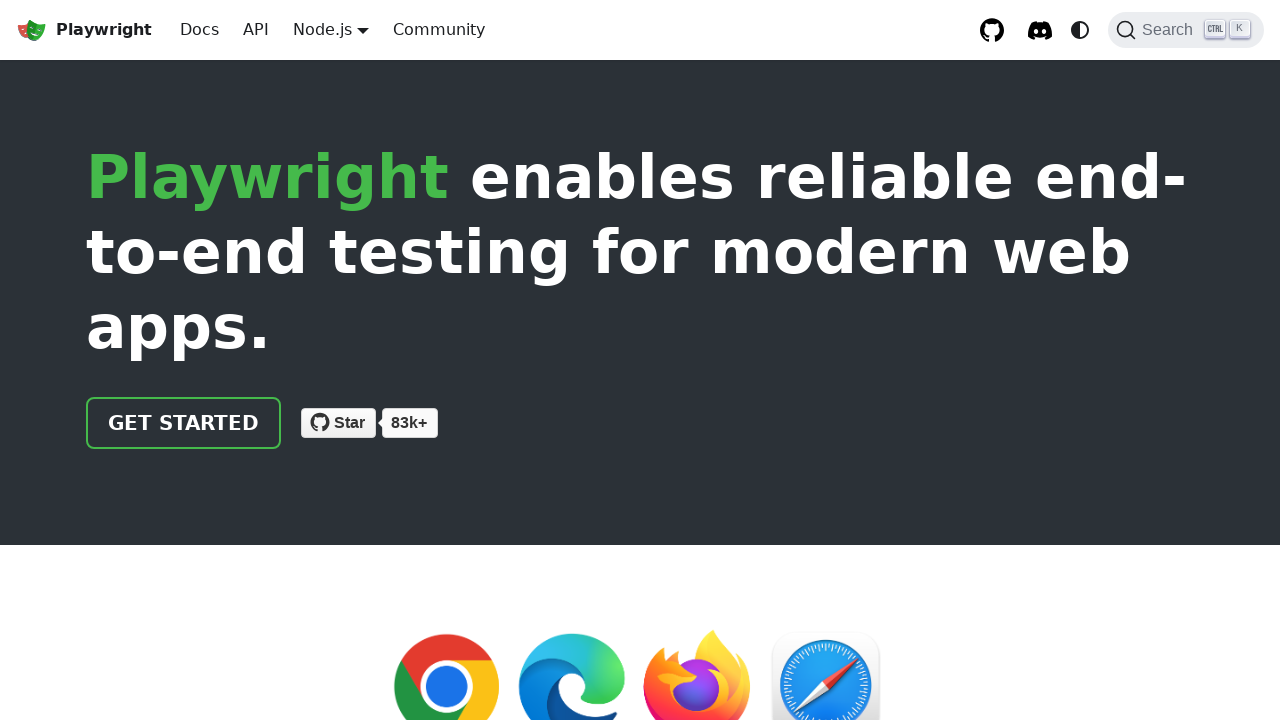

Verified page title contains 'Playwright'
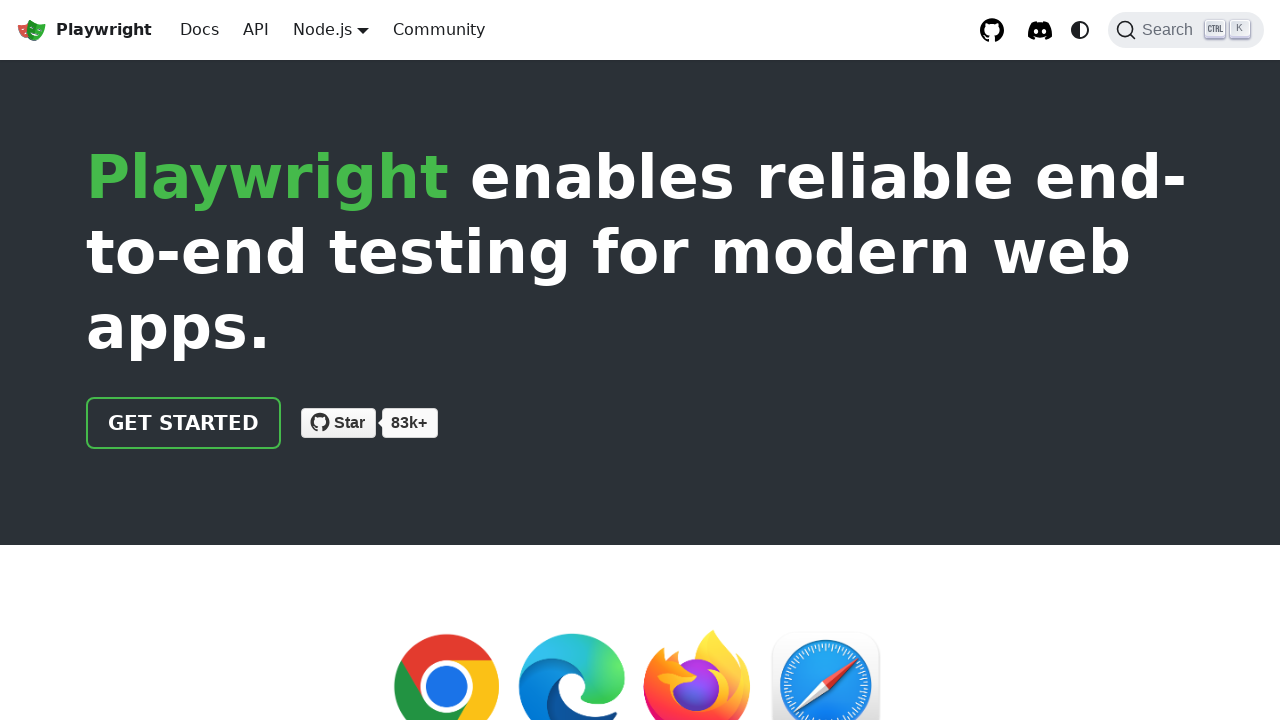

Clicked 'Get Started' link at (184, 423) on internal:role=link[name="Get Started"i]
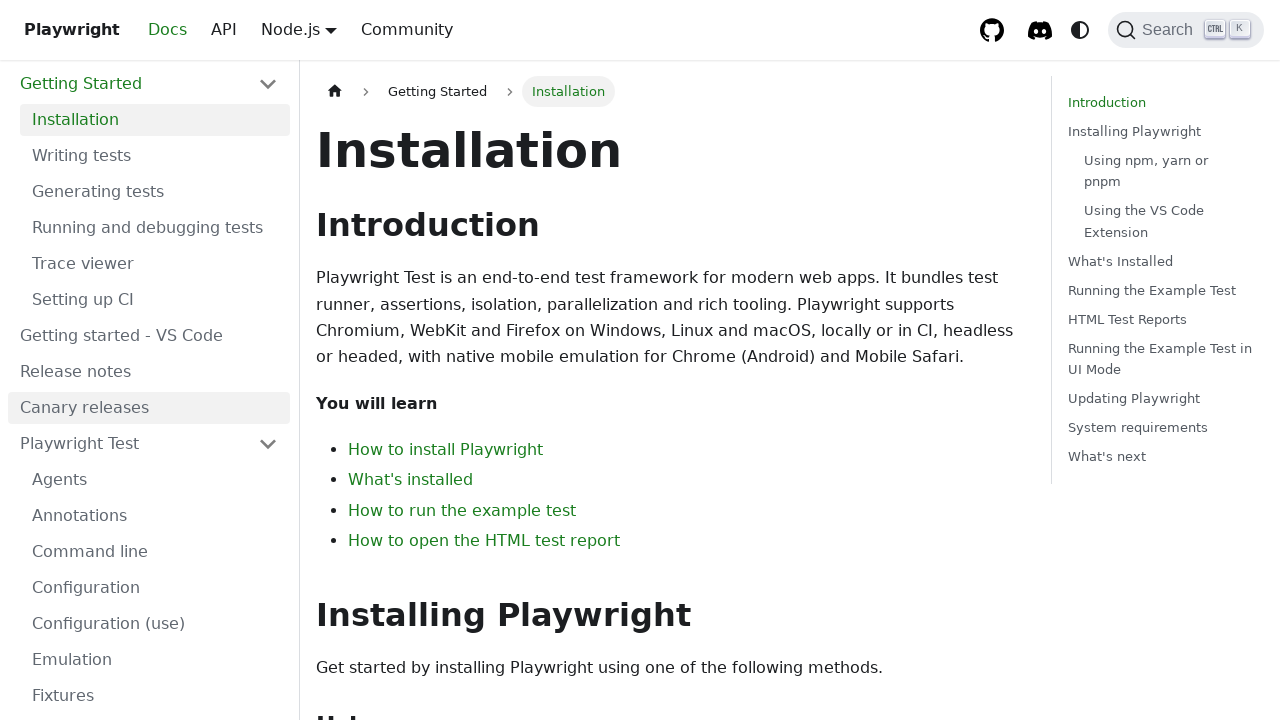

Verified 'Installation' heading is visible on Getting Started page
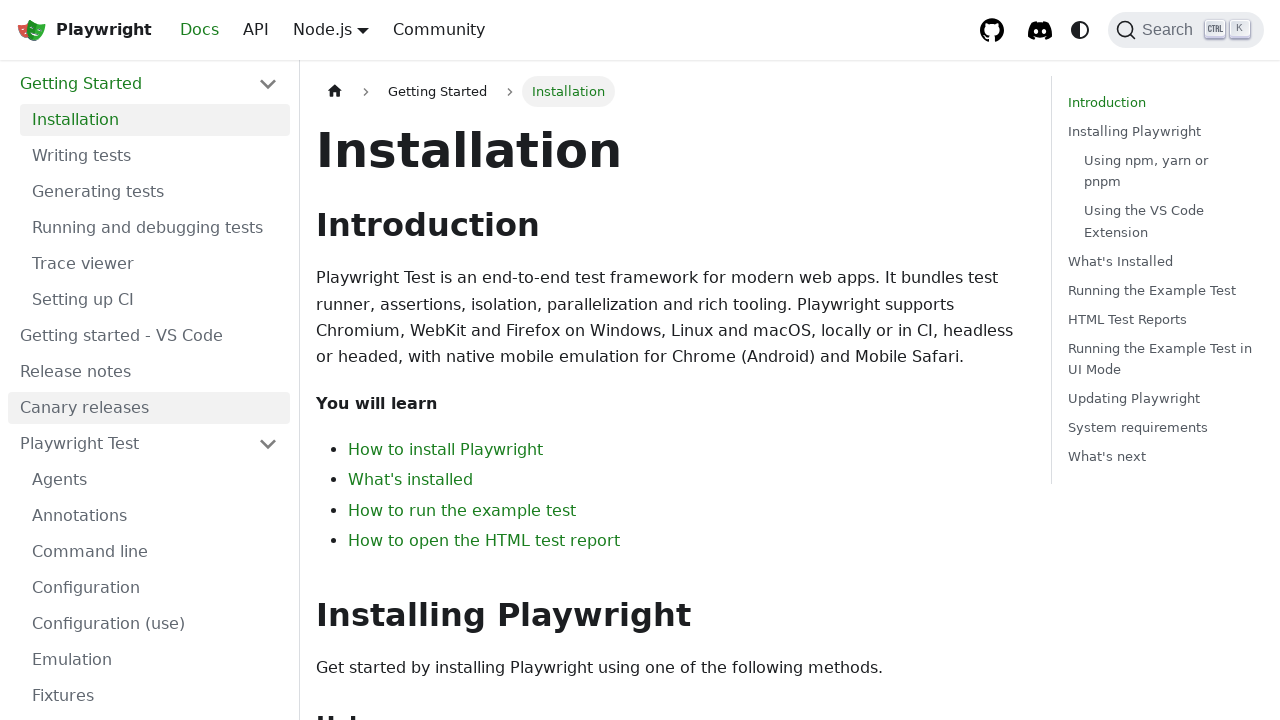

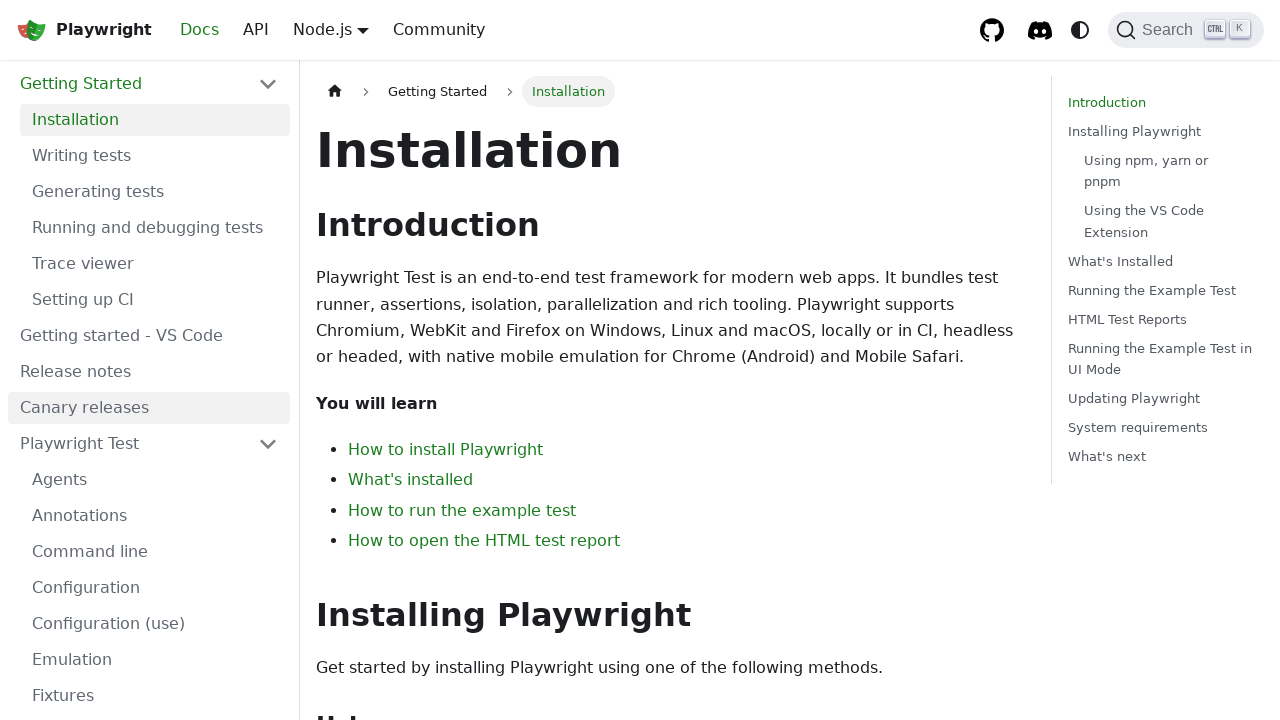